Tests autocomplete dropdown functionality by typing a partial country name and selecting from suggestions

Starting URL: https://rahulshettyacademy.com/AutomationPractice/

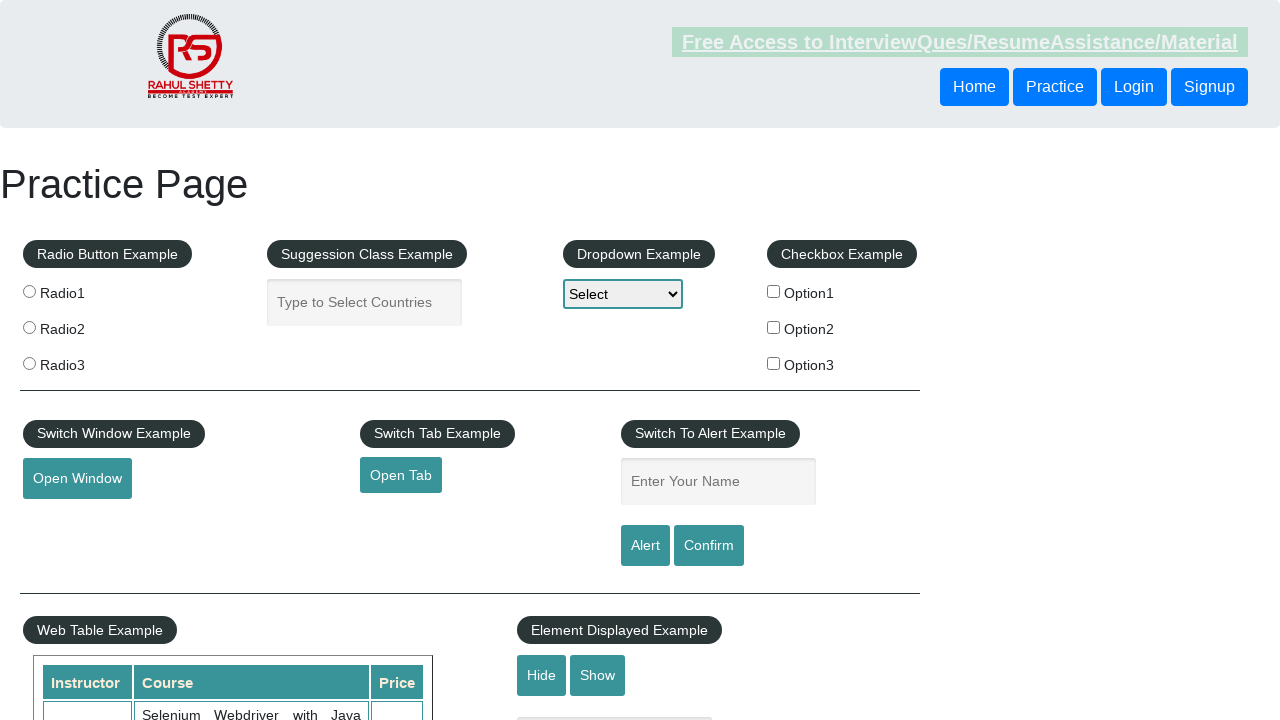

Typed 'ind' in autocomplete field on #autocomplete
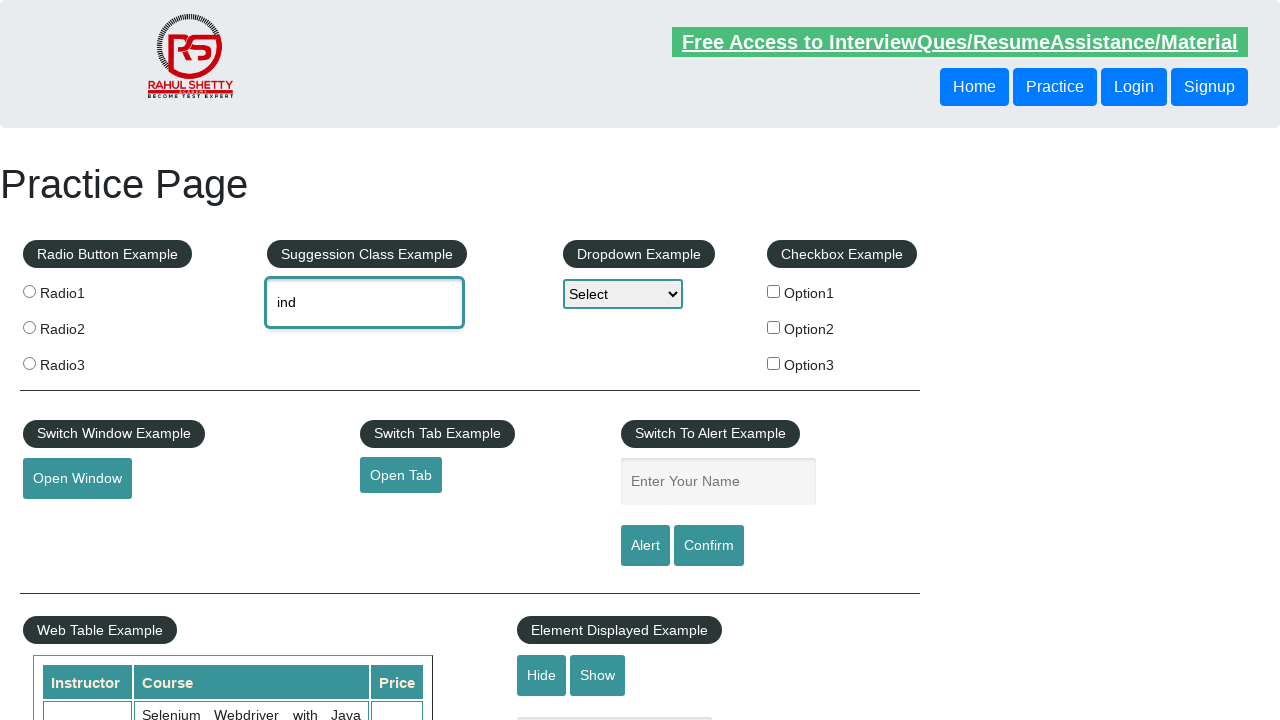

Autocomplete suggestions dropdown appeared
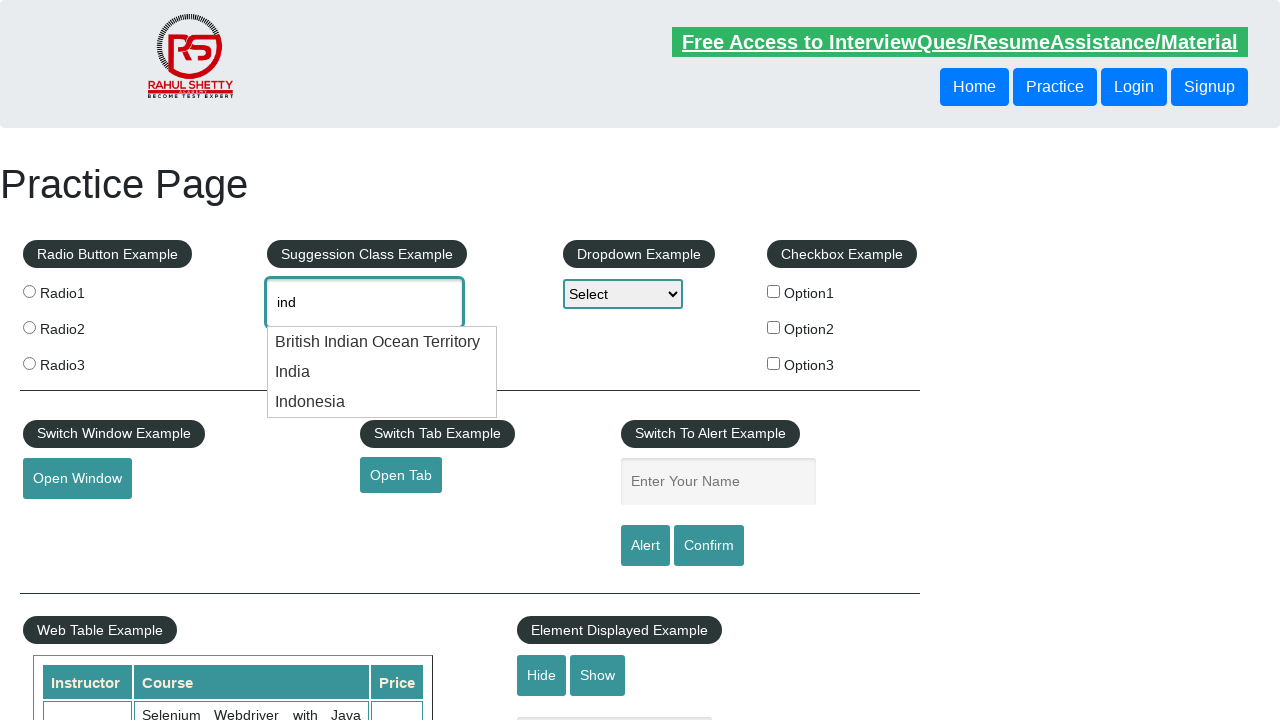

Selected 'India' from autocomplete suggestions at (382, 342) on .ui-menu-item div:has-text('India')
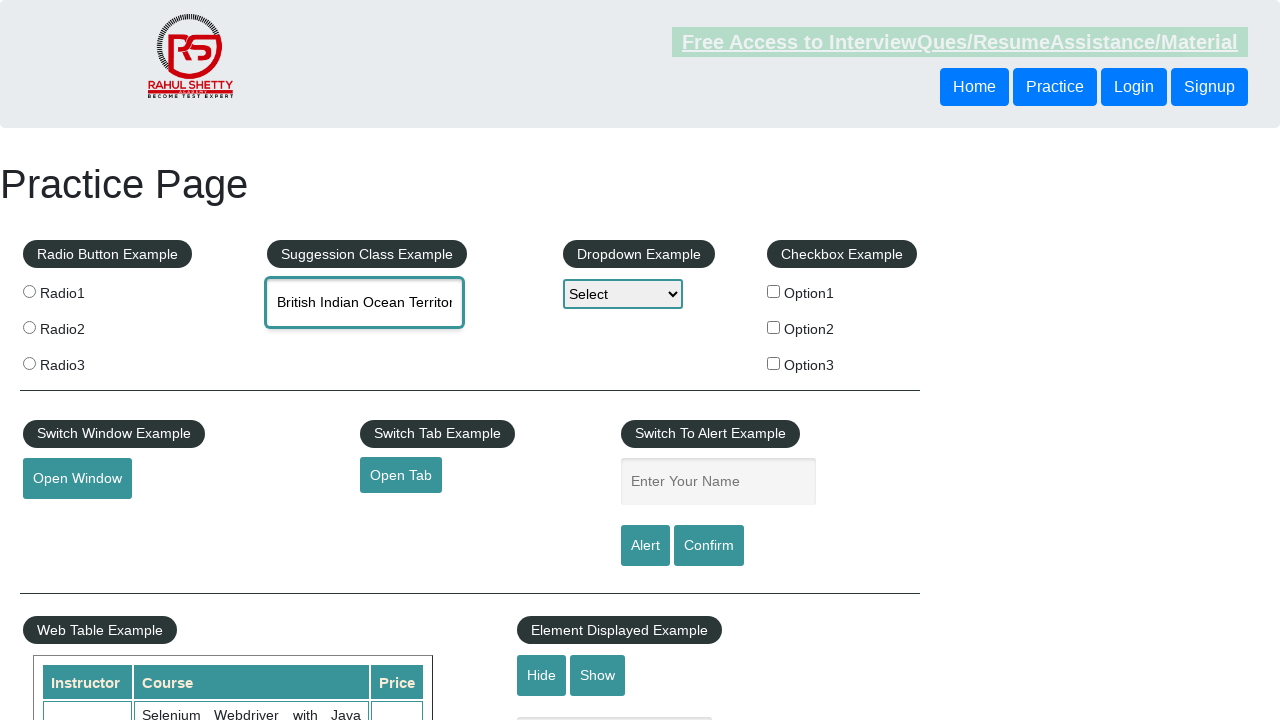

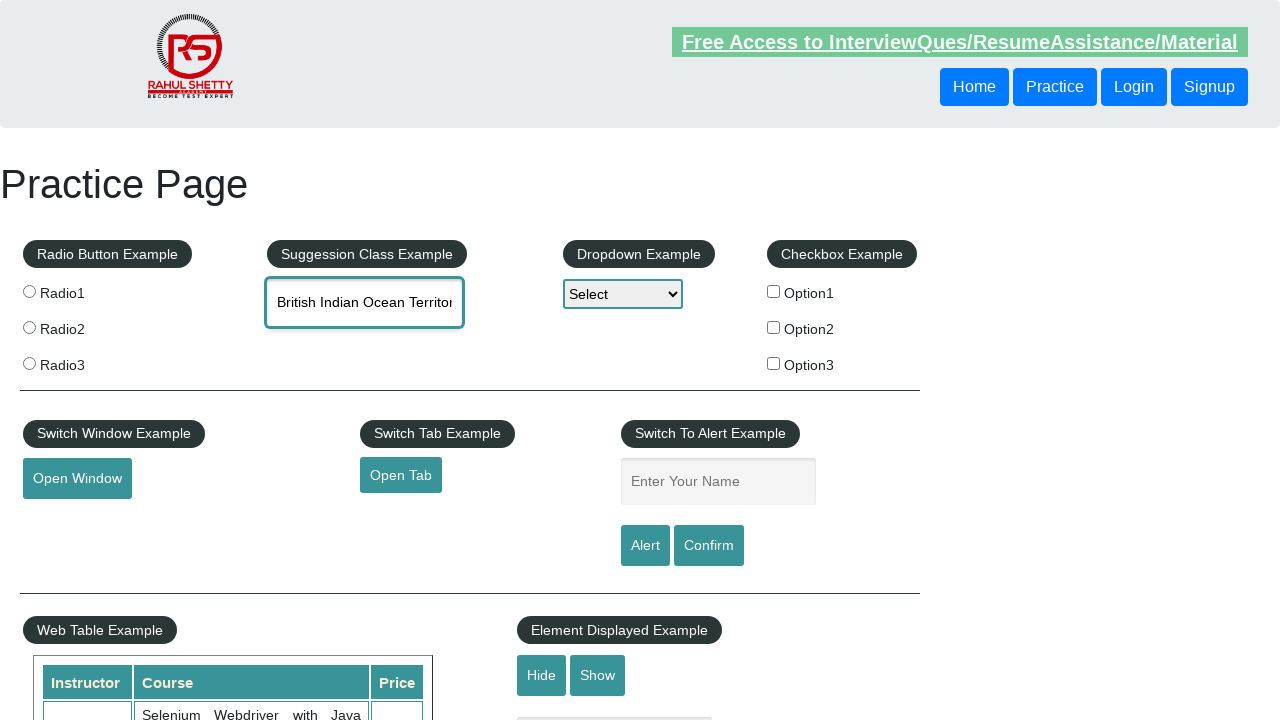